Tests drag and drop functionality on jQueryUI demo page by dragging an element to a target and verifying the drop target text changes to "Dropped!"

Starting URL: https://jqueryui.com/resources/demos/droppable/default.html

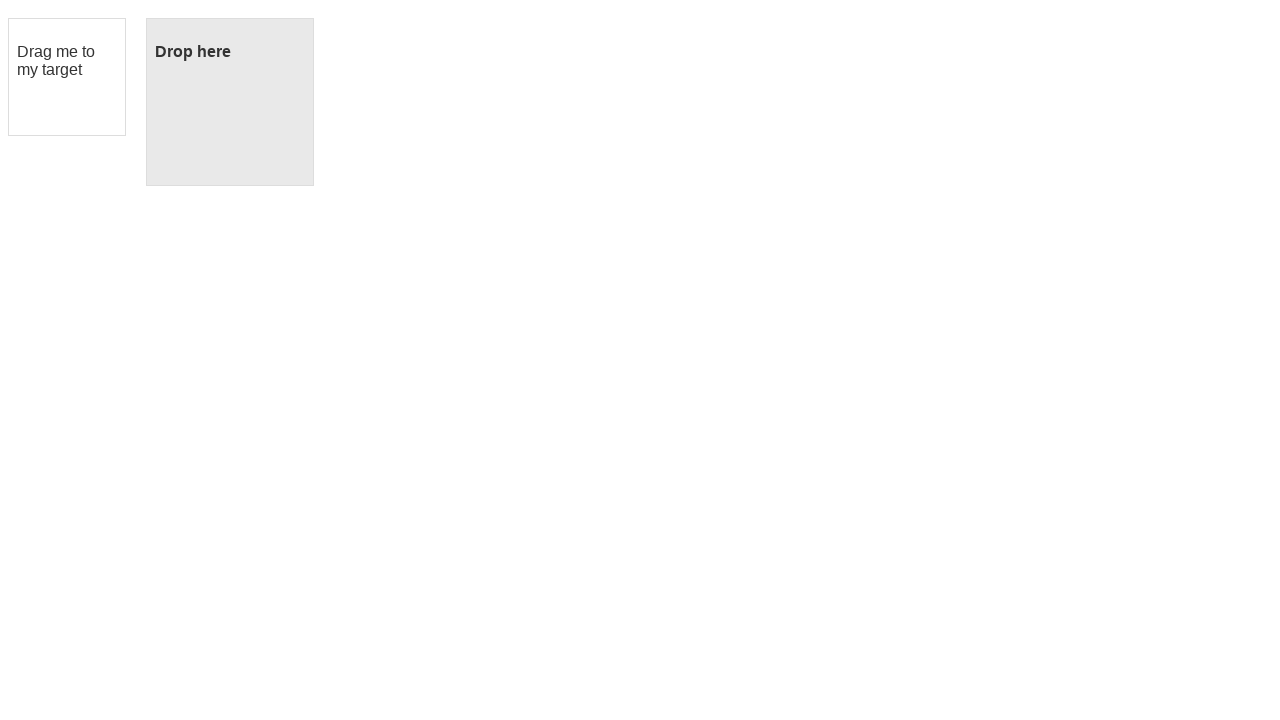

Waited for draggable element to be visible
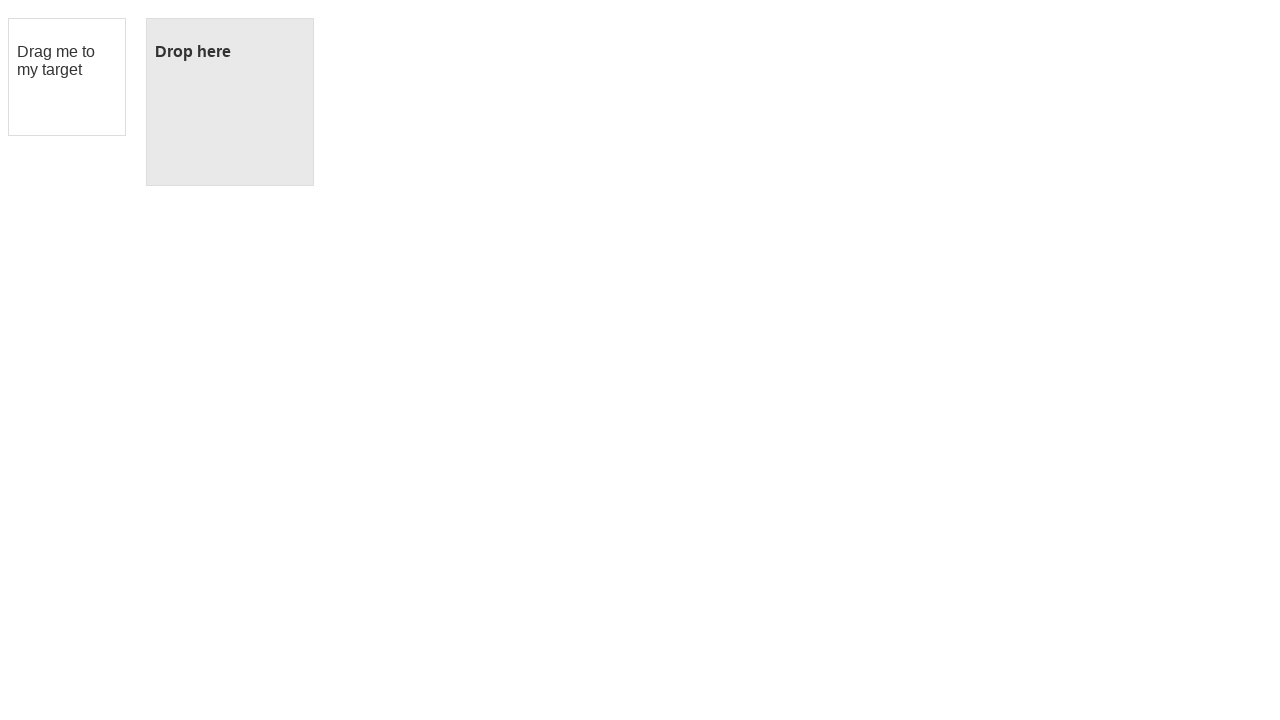

Waited for droppable element to be visible
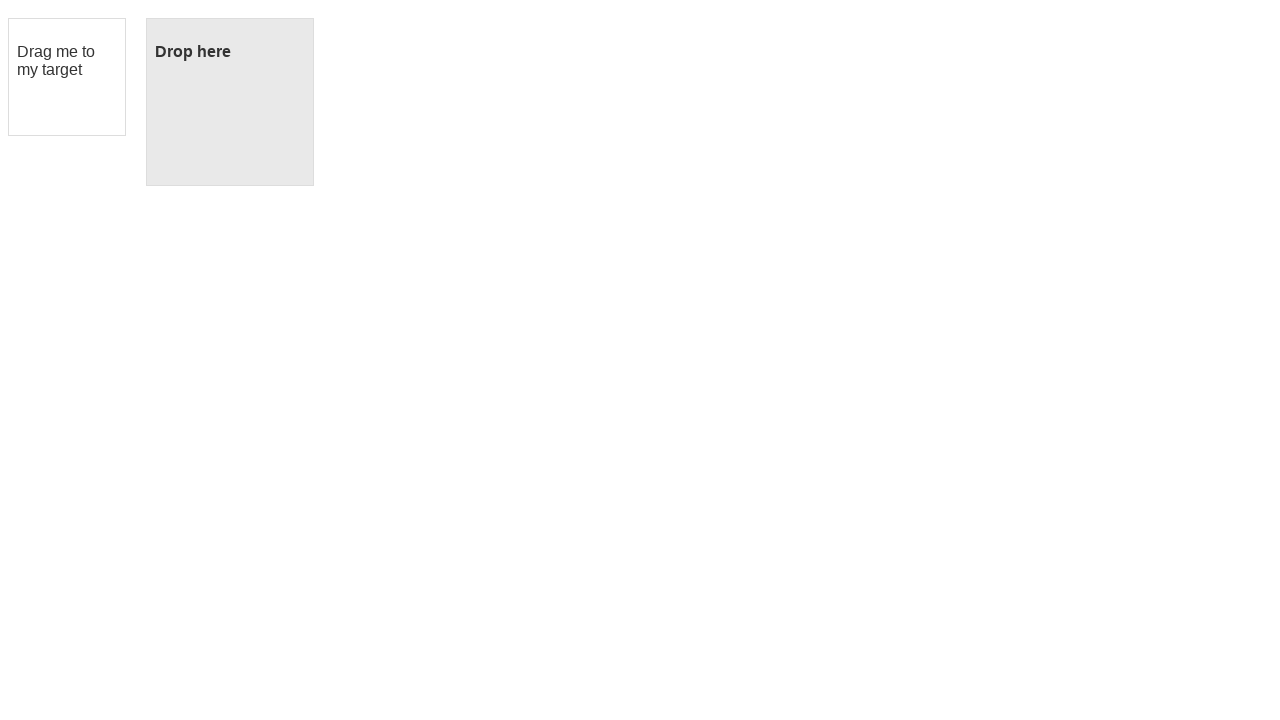

Located draggable element
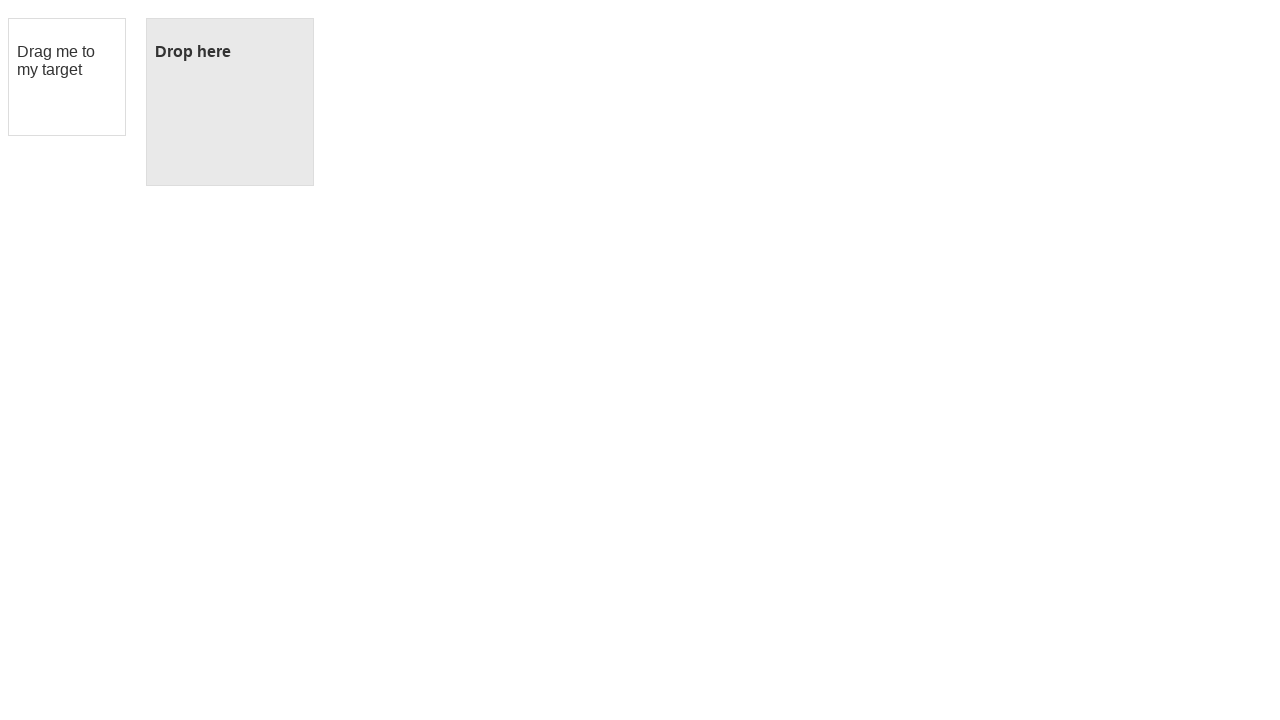

Located droppable element
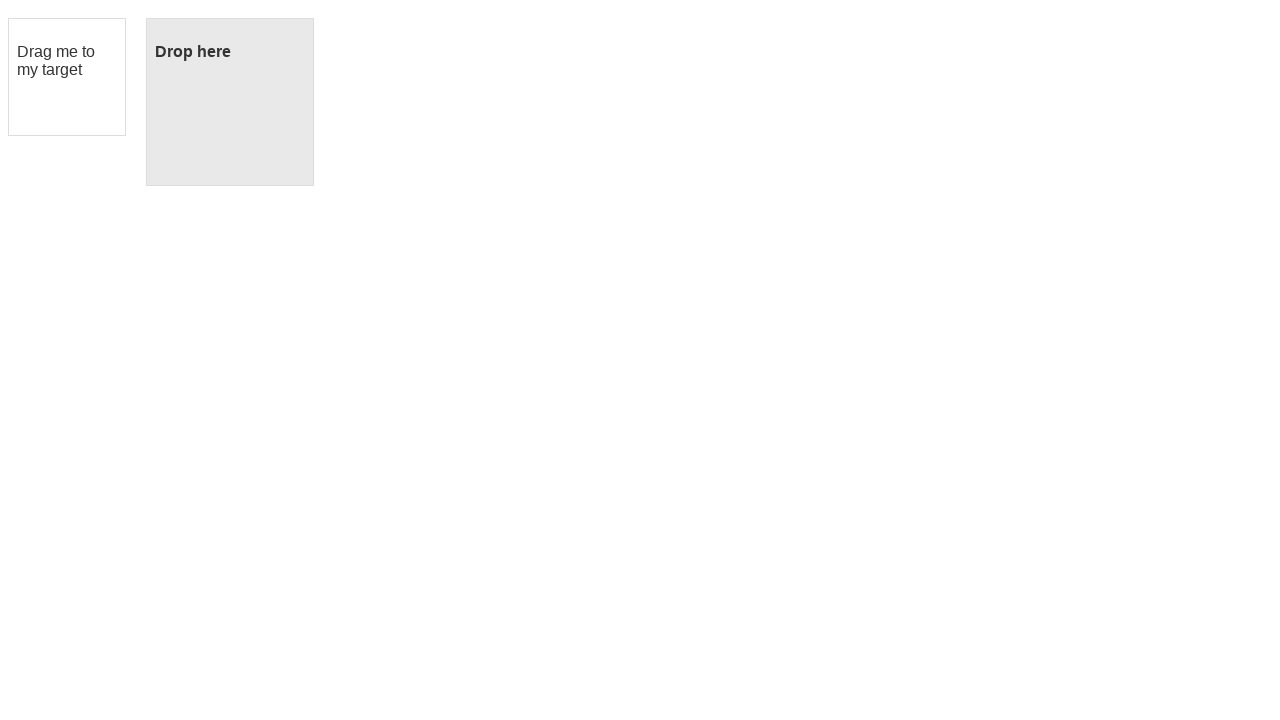

Dragged element to drop target at (230, 102)
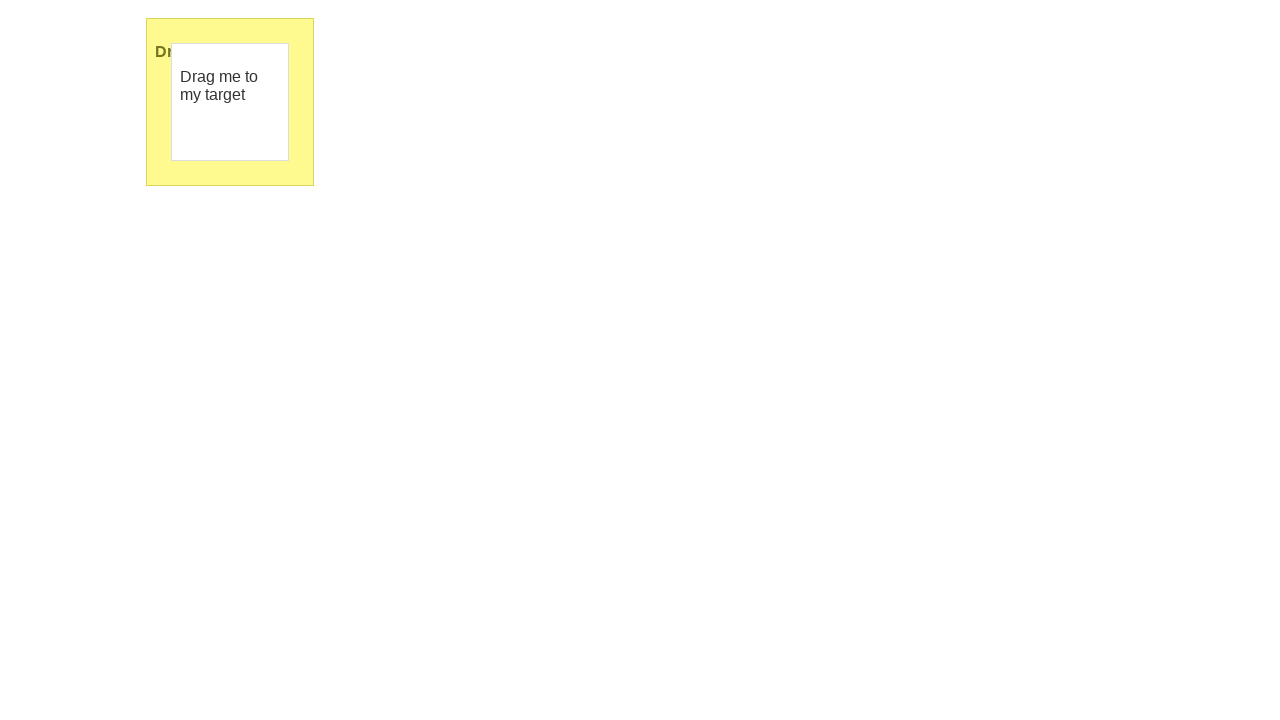

Retrieved text from droppable element
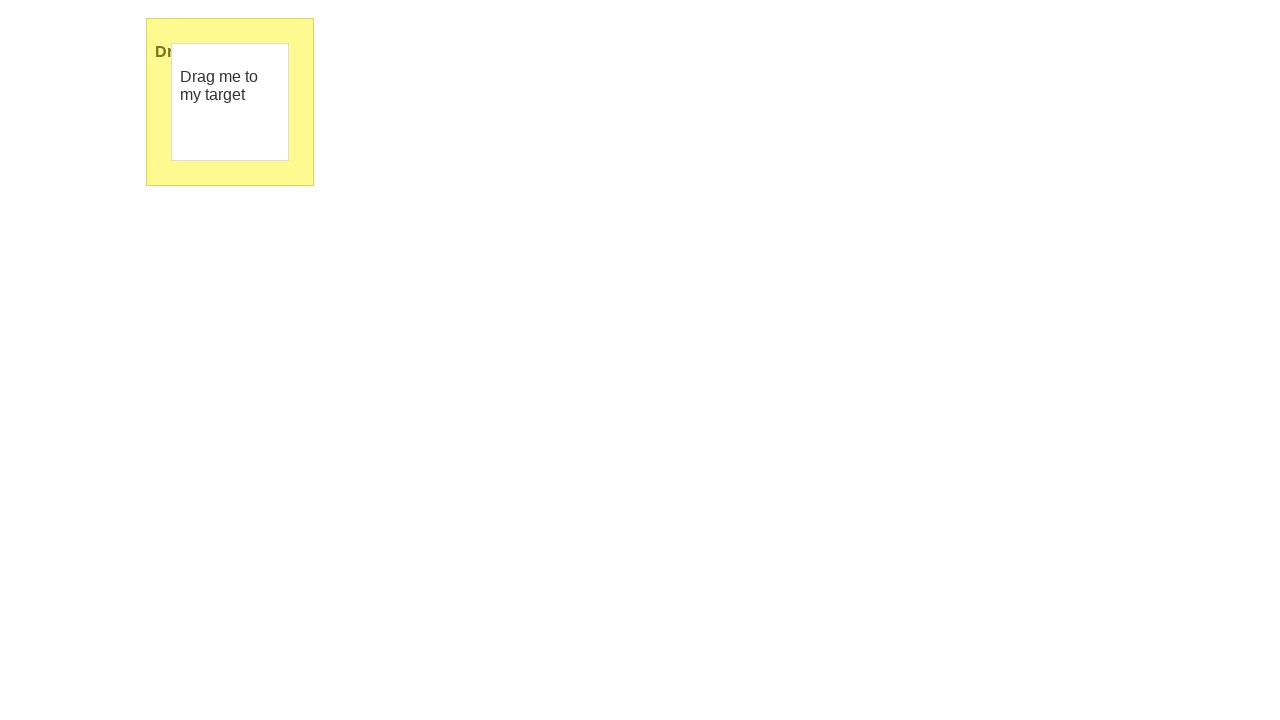

Verified drop target text changed to 'Dropped!'
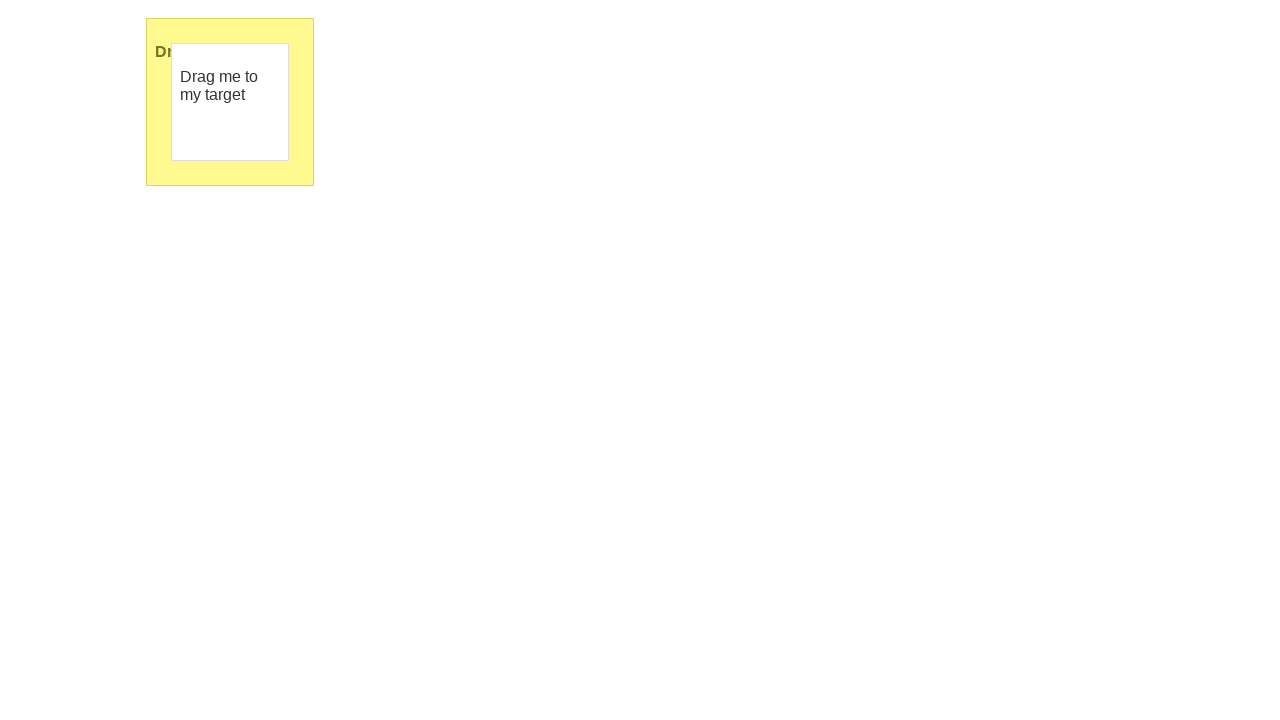

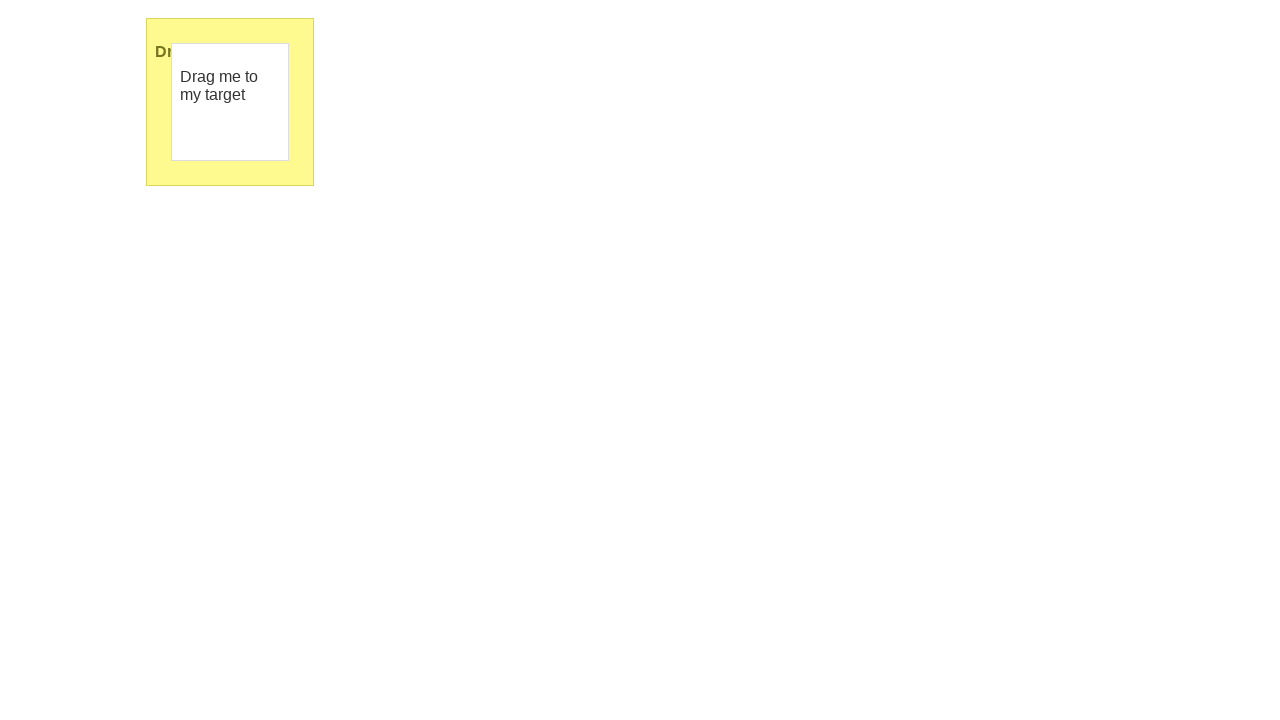